Tests regular click functionality by clicking a button and verifying the success message appears

Starting URL: https://demoqa.com/buttons

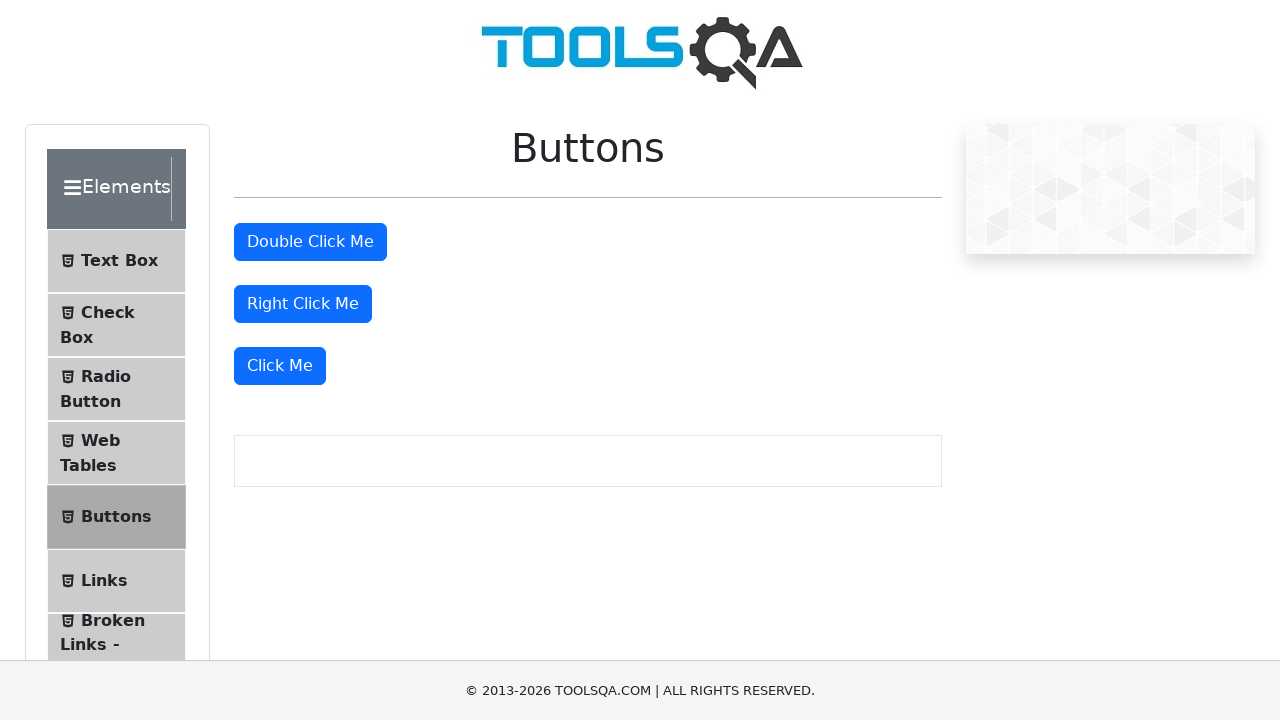

Clicked the 'Click Me' button at (280, 366) on xpath=//button[.='Click Me']
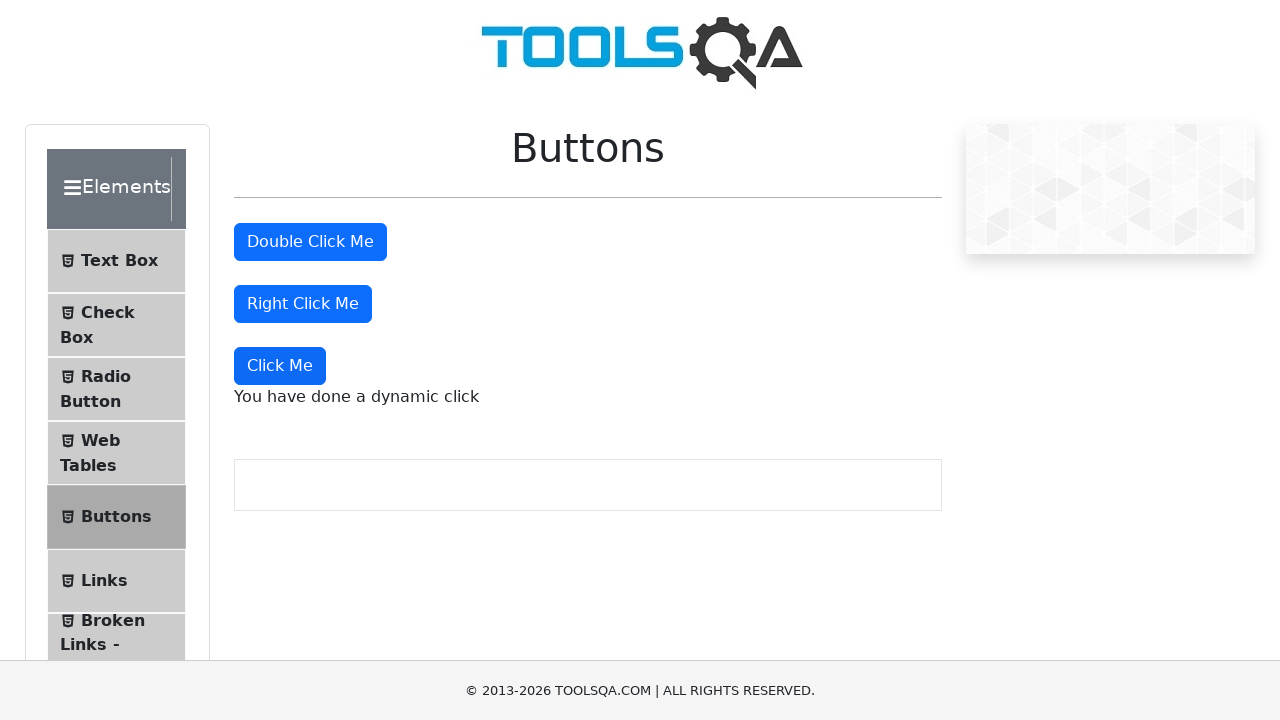

Success message appeared after clicking button
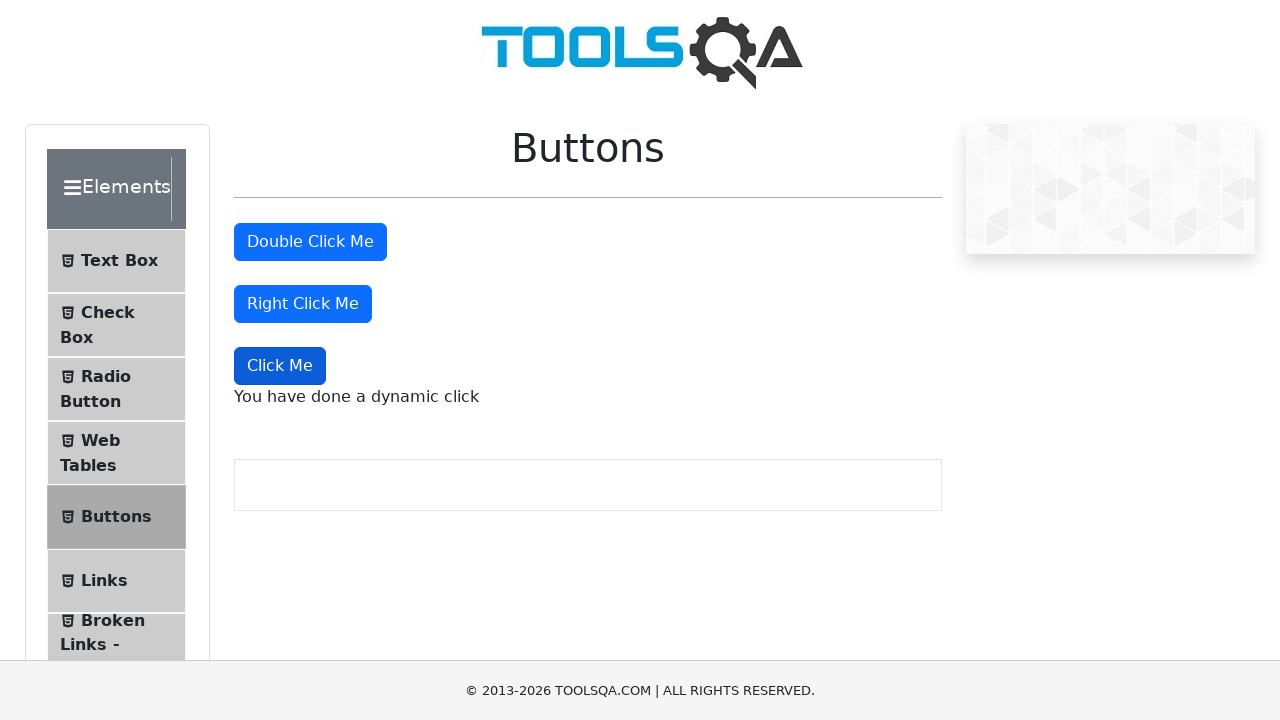

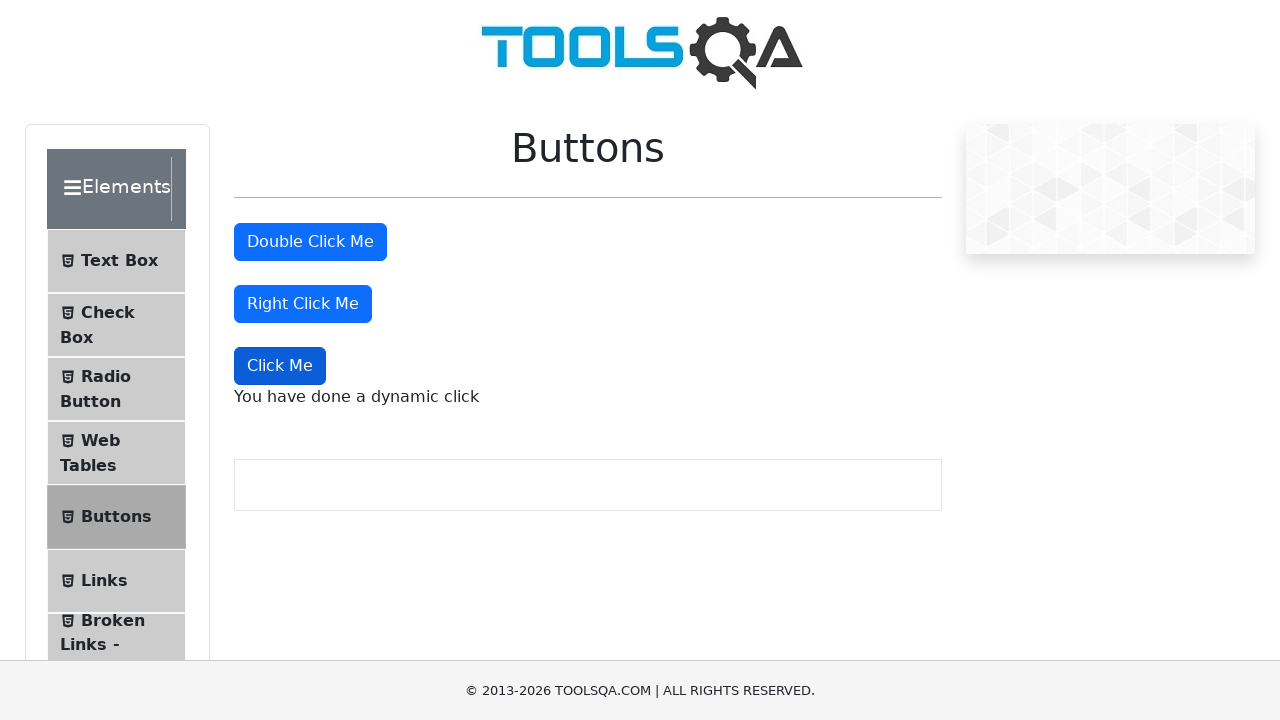